Clicks the "Get Started" button and verifies the URL contains "get-started" text

Starting URL: https://practice.sdetunicorns.com/

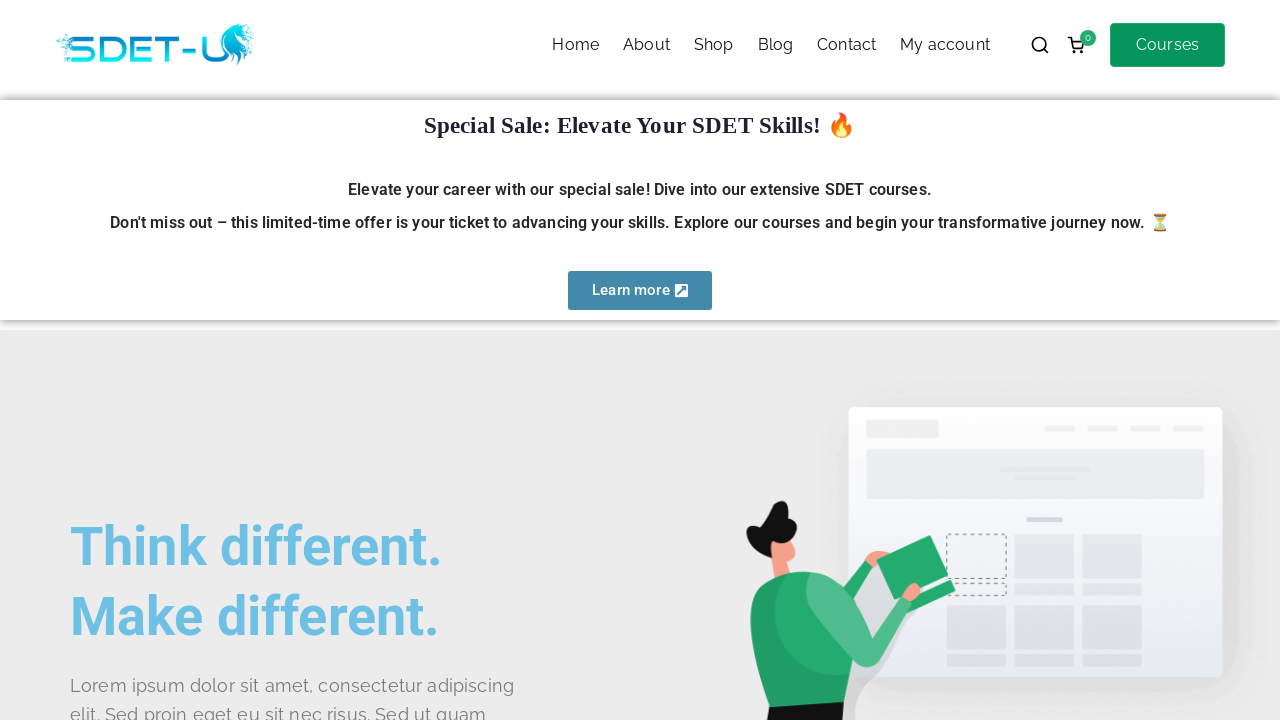

Clicked the 'Get Started' button at (140, 361) on #get-started
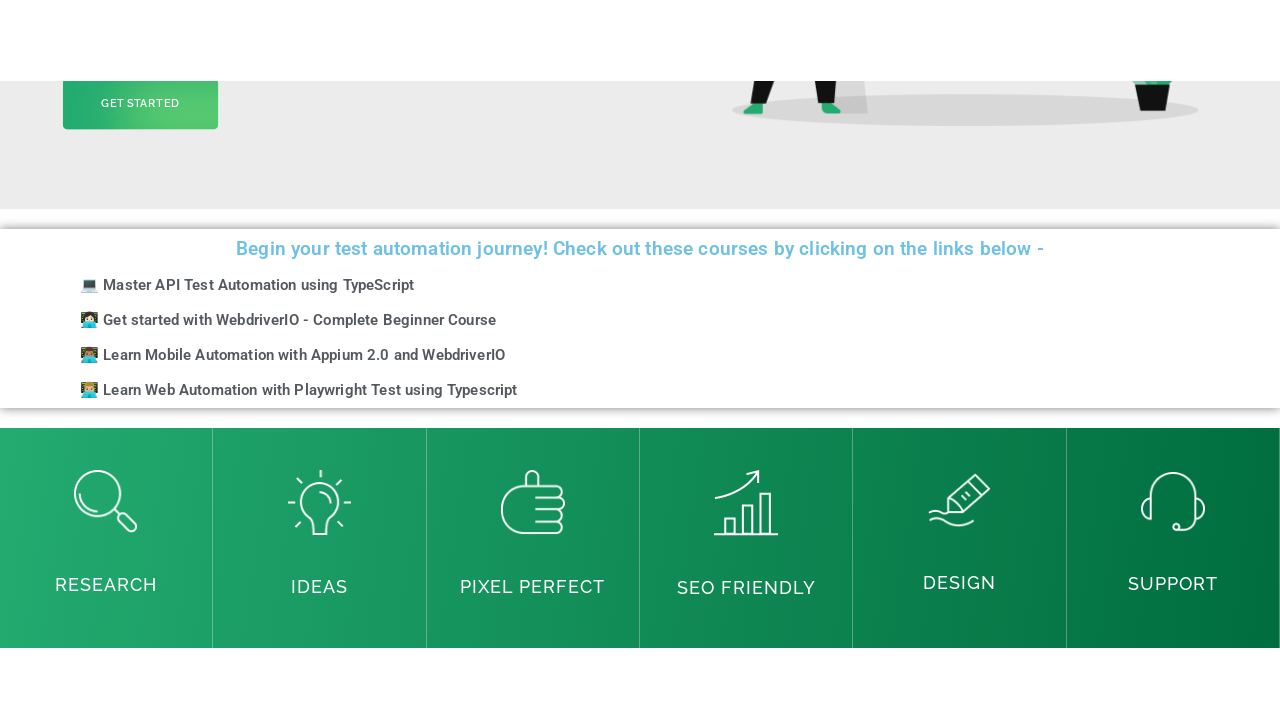

Waited for page to load (networkidle state)
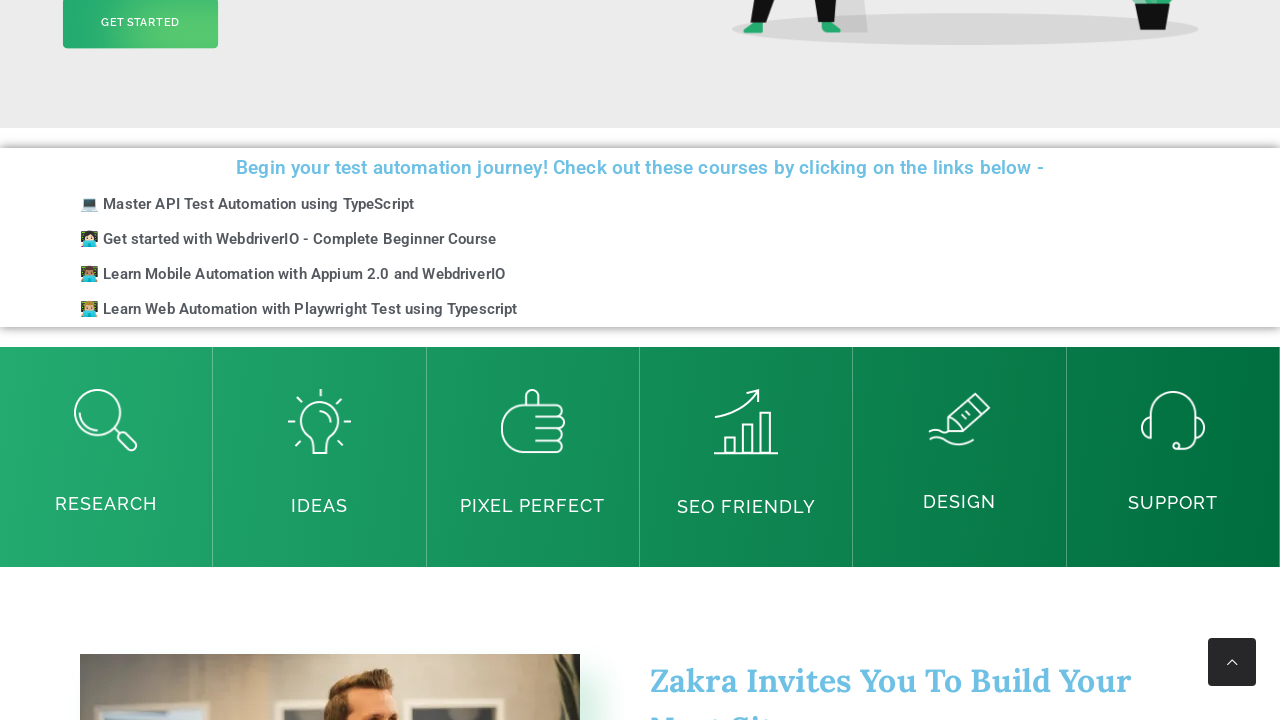

Retrieved current URL: https://practice.sdetunicorns.com/#get-started
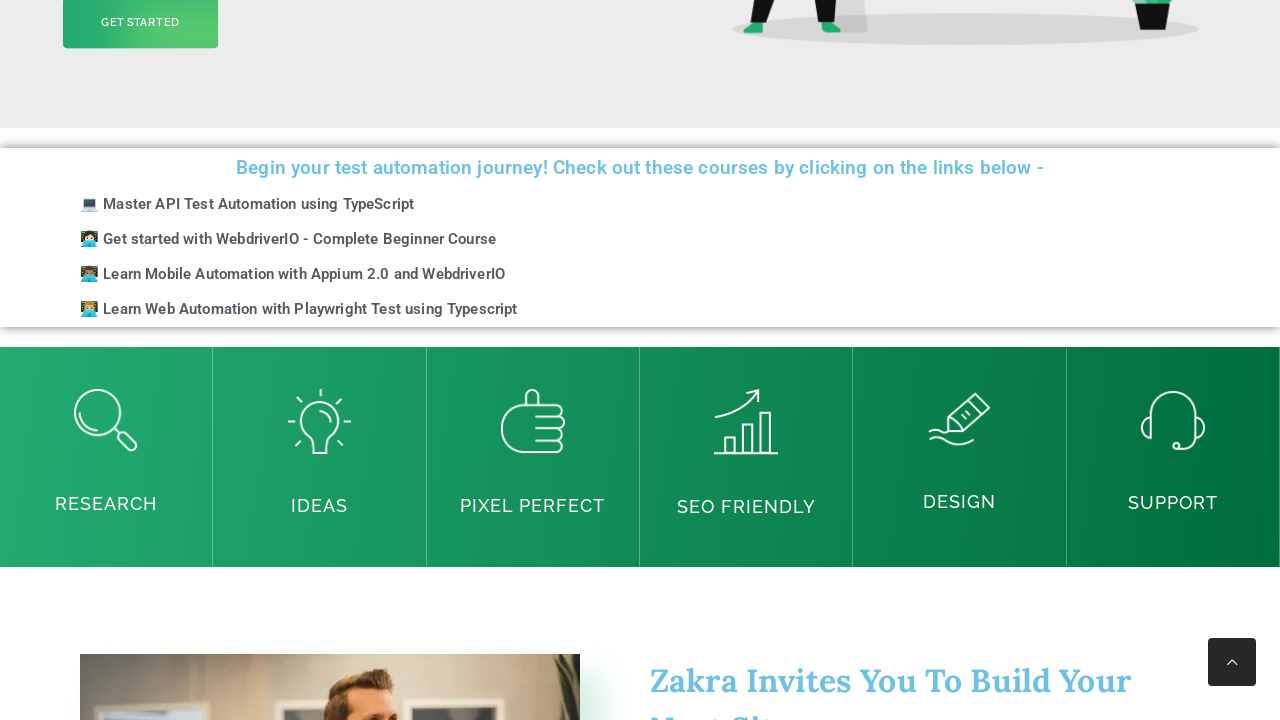

Asserted that URL contains 'get-started' text
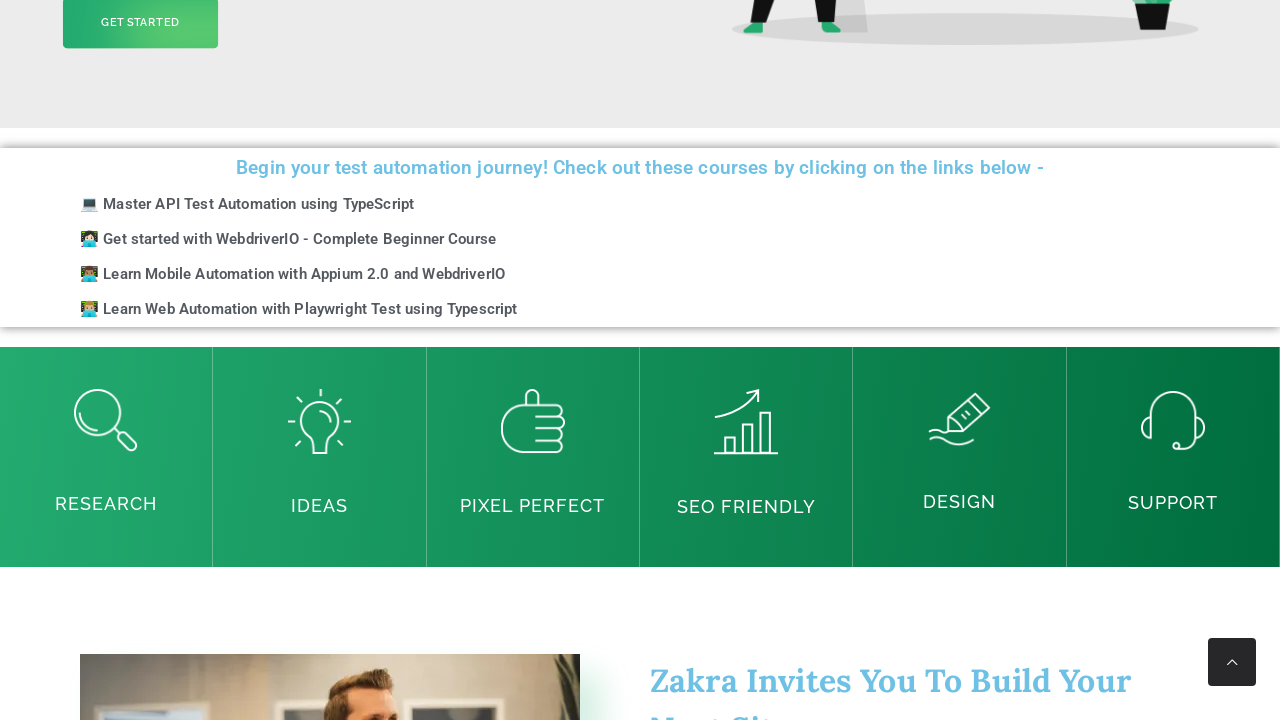

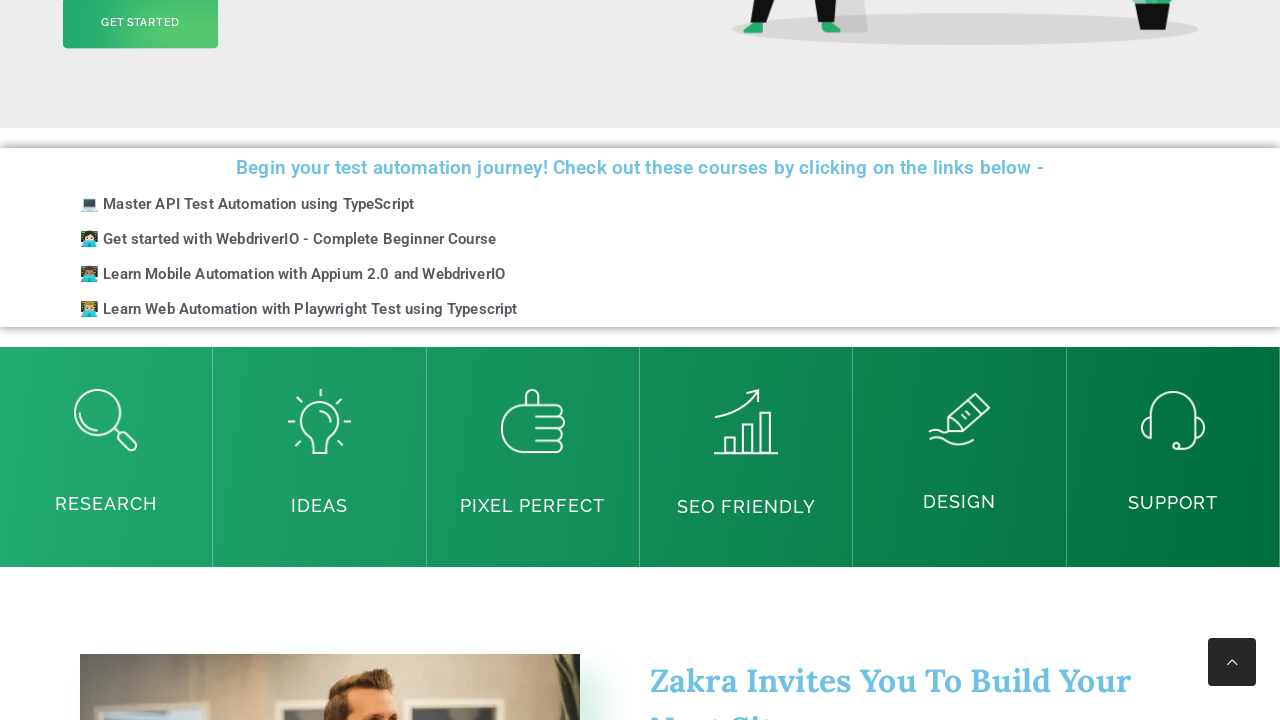